Reloads the Adobe Creative Cloud Teams page and verifies it loads without critical console errors

Starting URL: https://www.adobe.com/creativecloud/business/teams.html

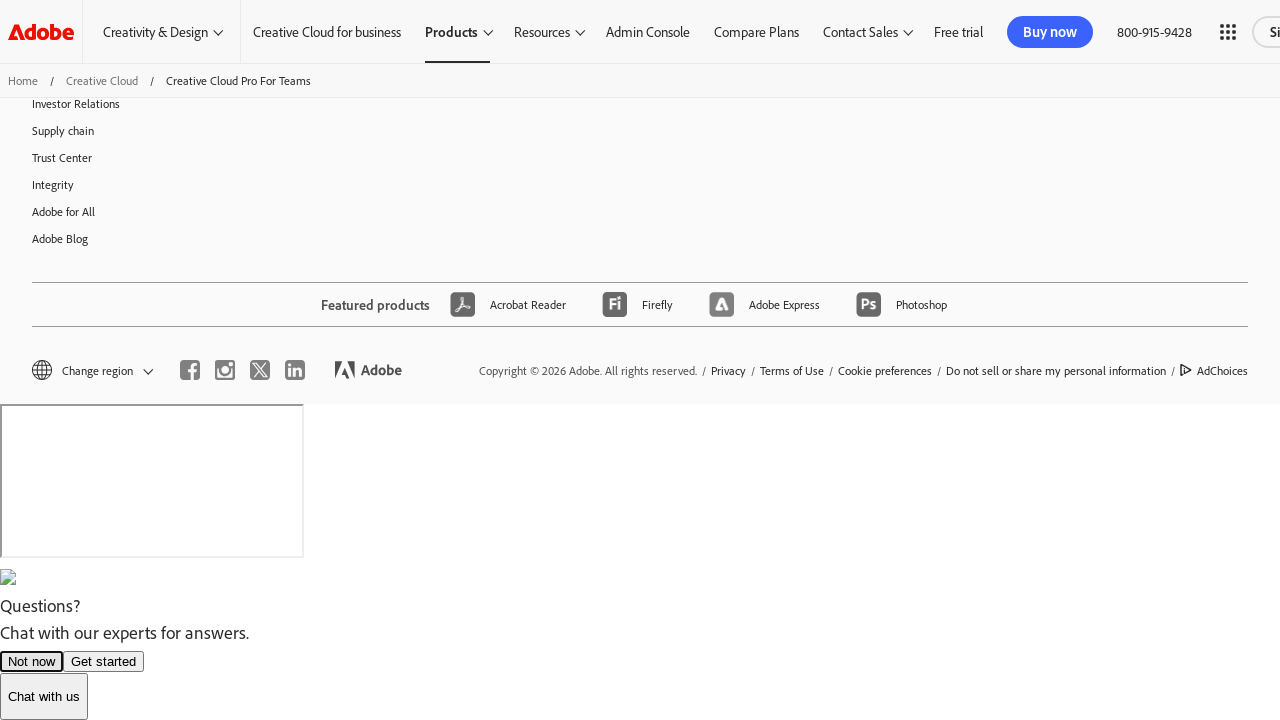

Reloaded Adobe Creative Cloud Teams page with networkidle wait
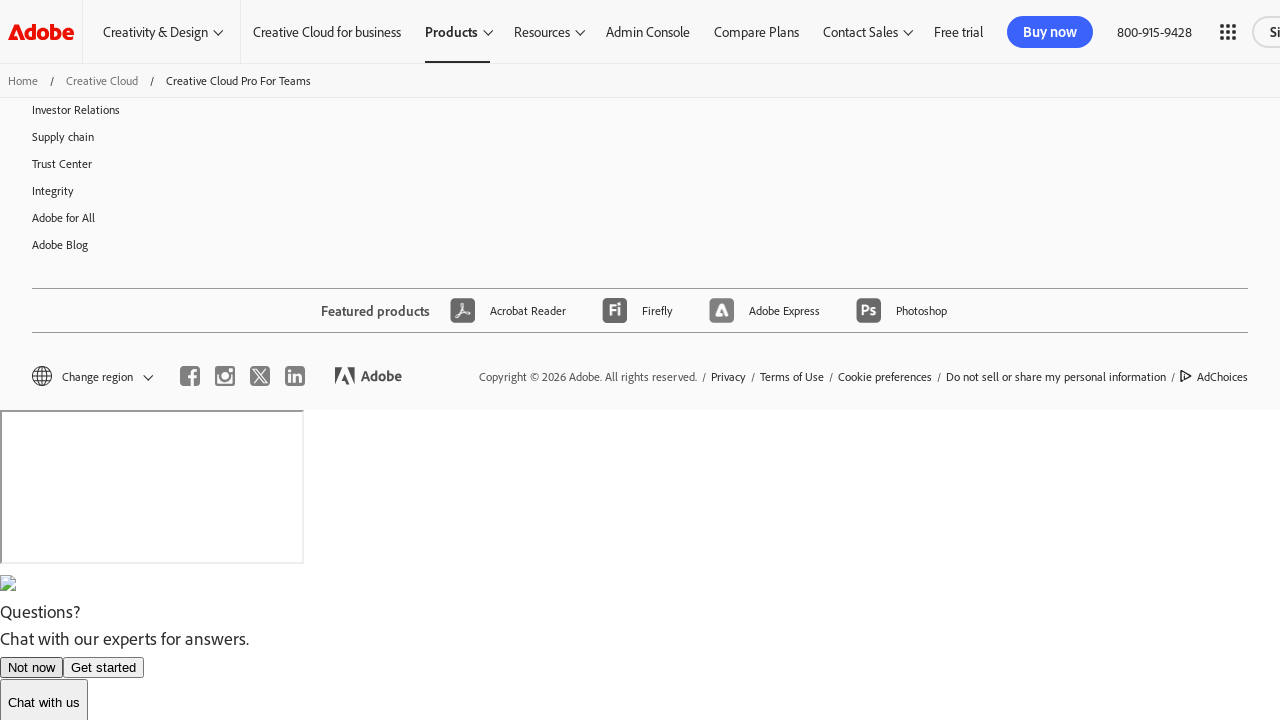

Page load indicator appeared confirming page loaded without critical errors
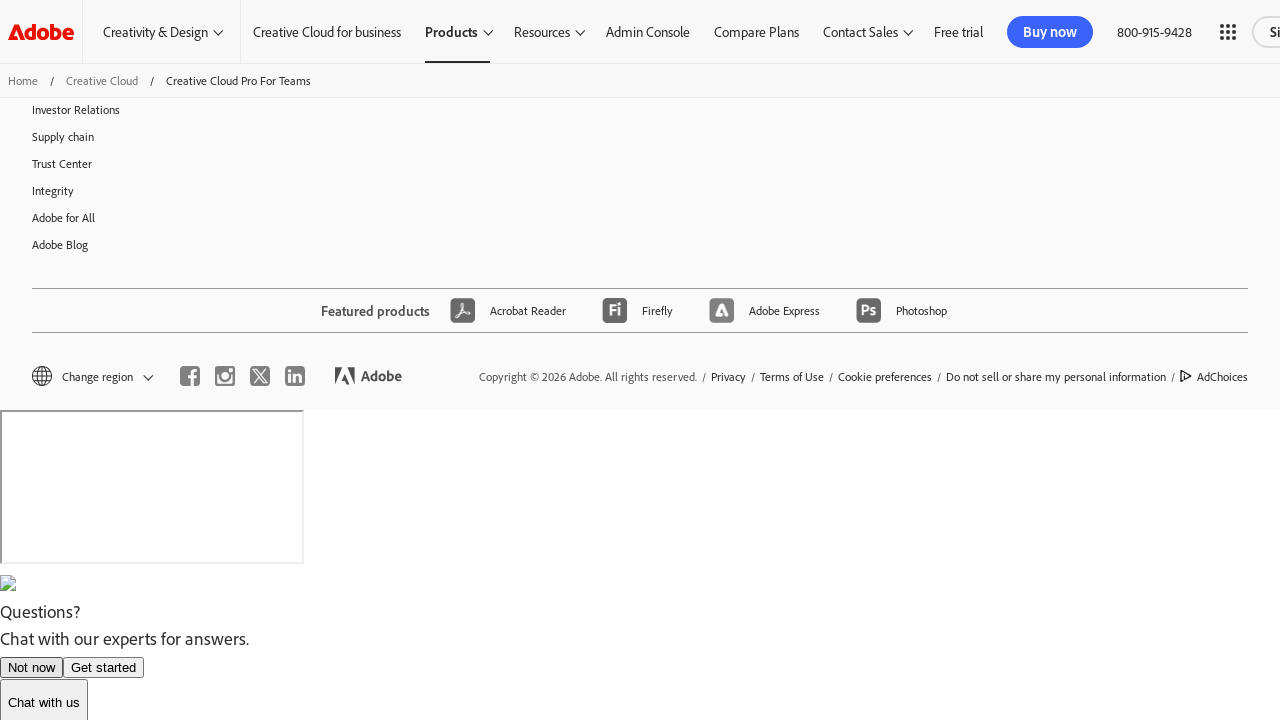

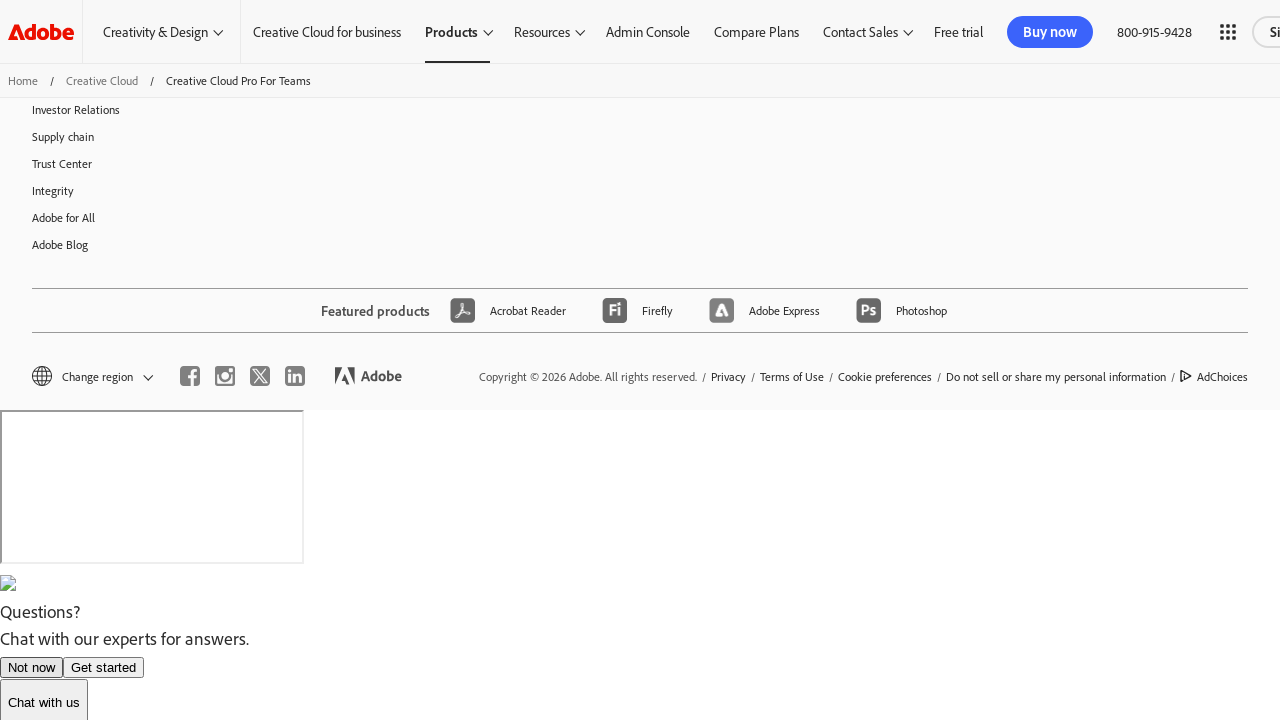